Tests adding a product (cucumber) to the shopping cart on a practice e-commerce site by clicking the Add to Cart button

Starting URL: https://rahulshettyacademy.com/seleniumPractise/#/

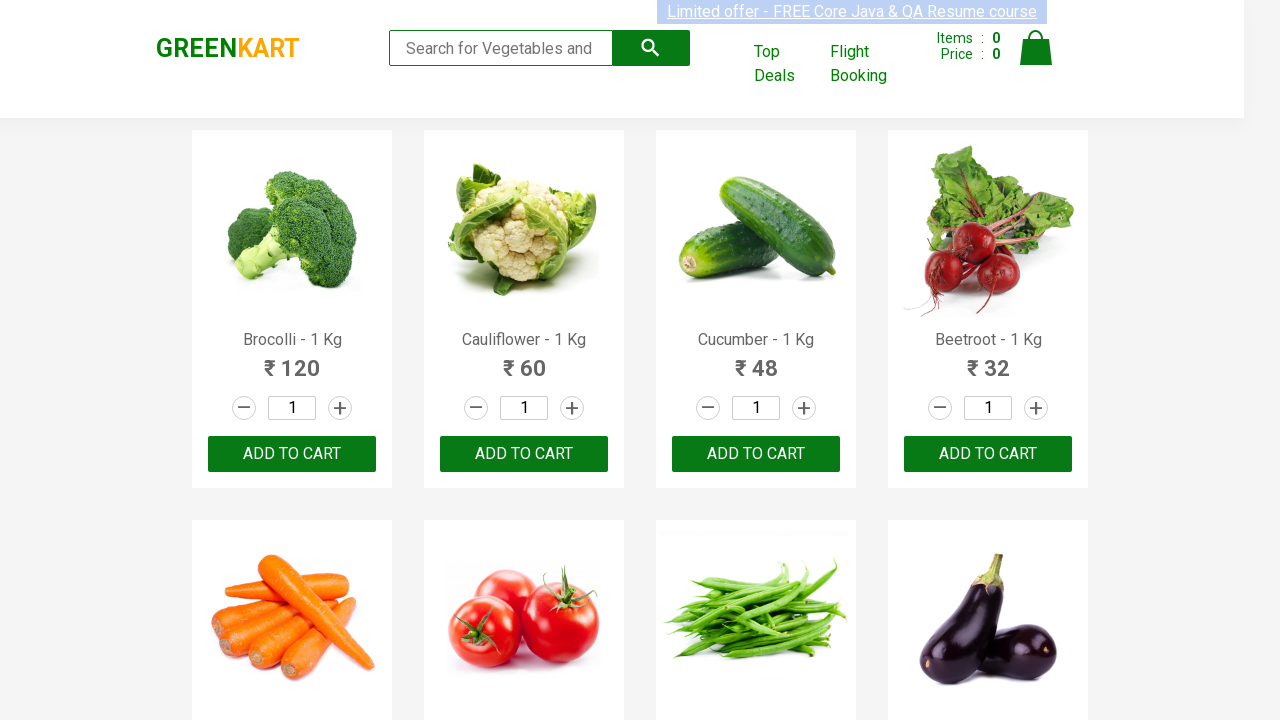

Navigated to practice e-commerce site
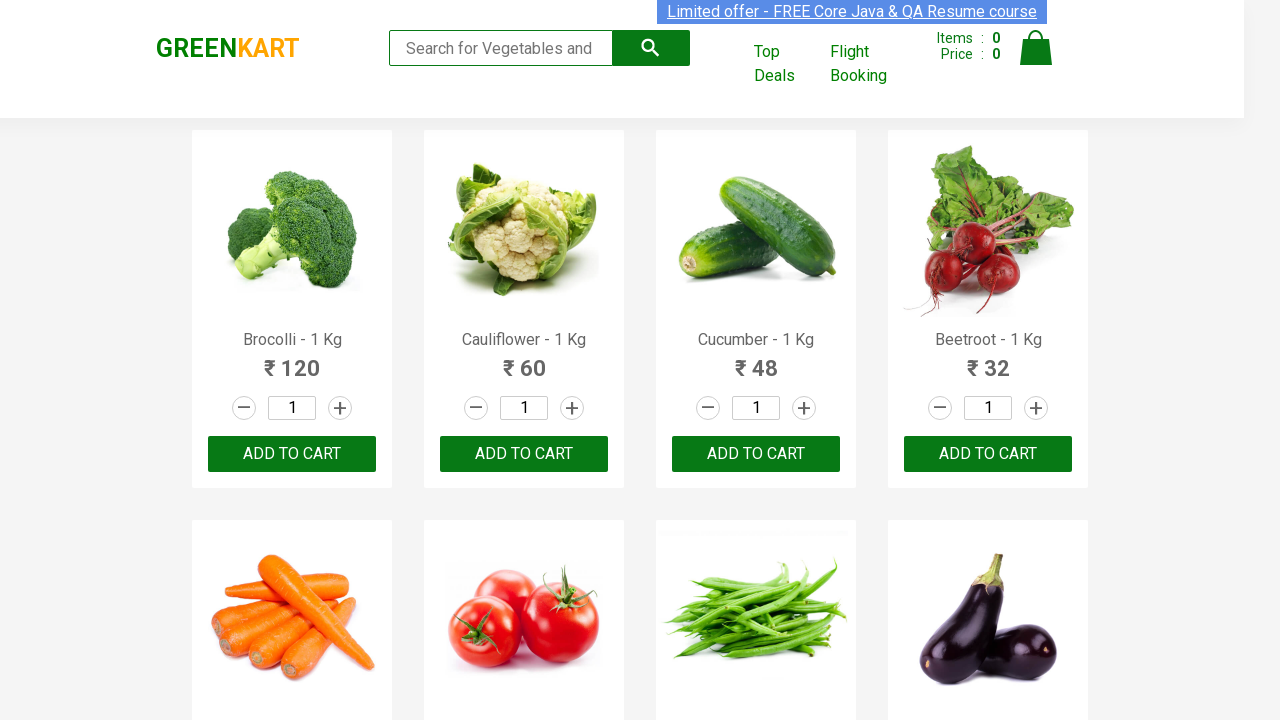

Clicked 'Add to Cart' button for cucumber product at (756, 454) on xpath=//div/div/div[3]/h4/parent::div/div/button
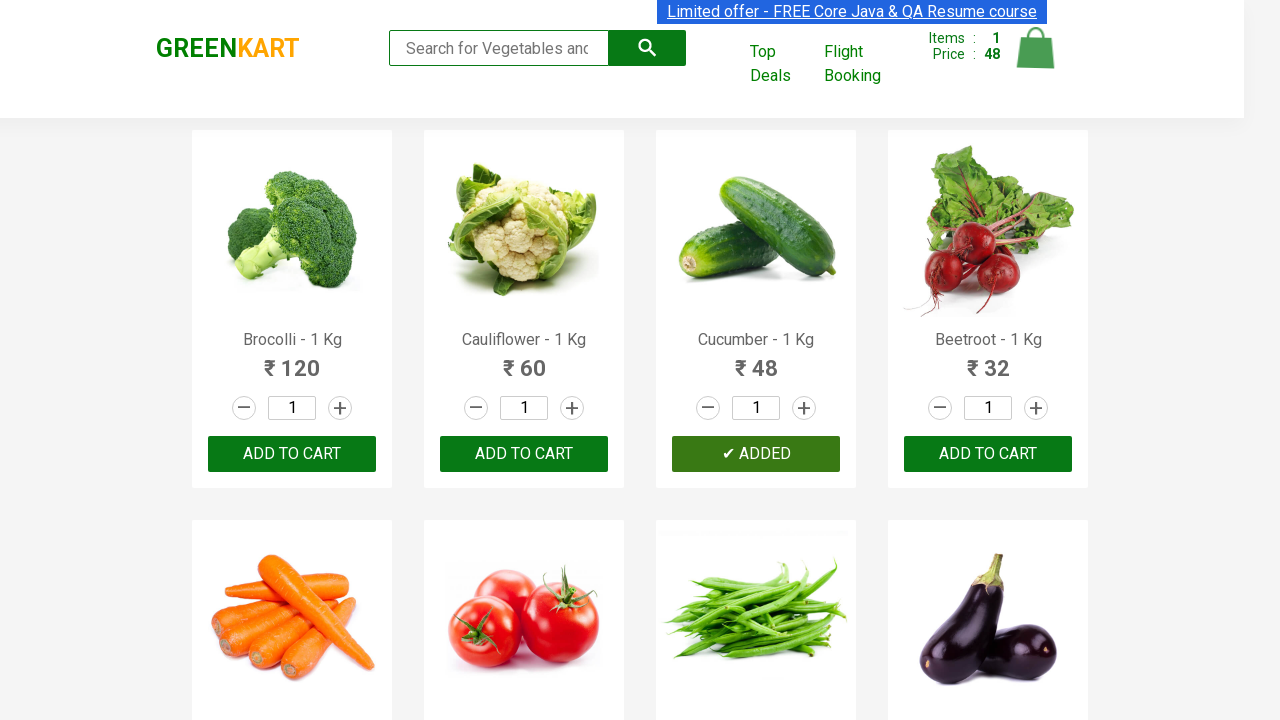

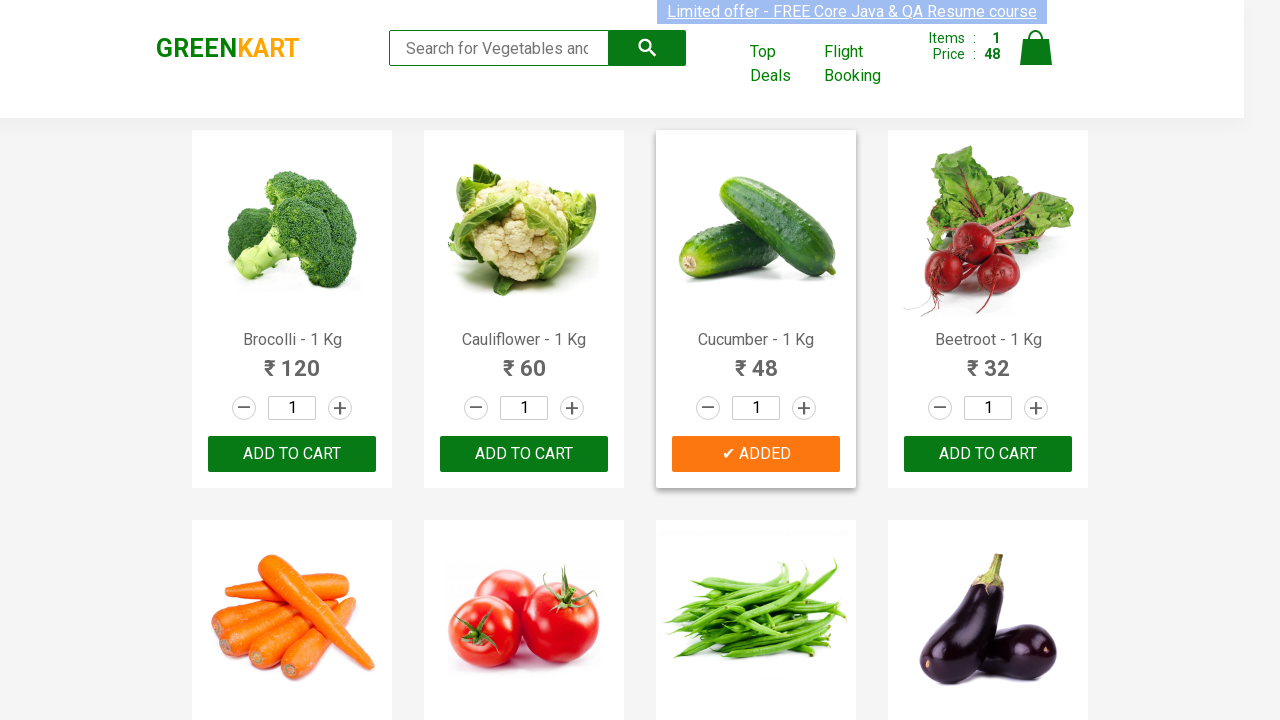